Tests static dropdown functionality by selecting options using different methods: by index, by visible text, and by value

Starting URL: https://rahulshettyacademy.com/dropdownsPractise

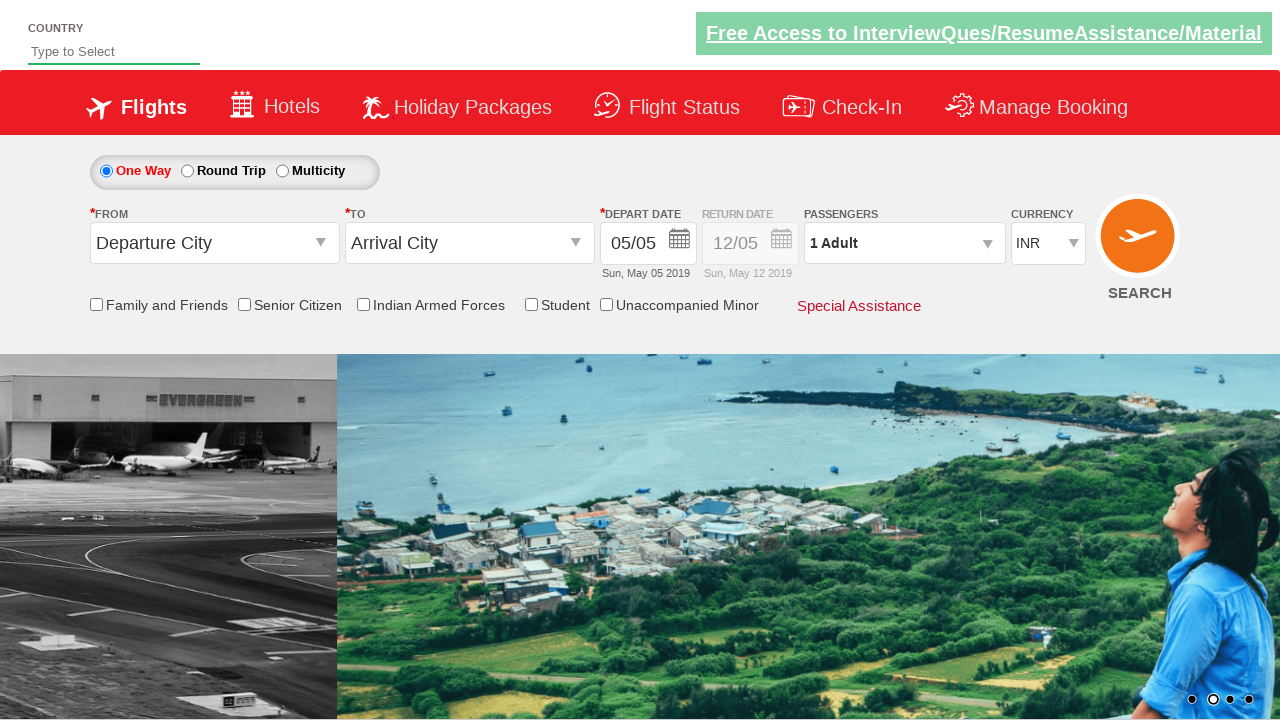

Selected dropdown option by index 3 (4th option) in currency dropdown on #ctl00_mainContent_DropDownListCurrency
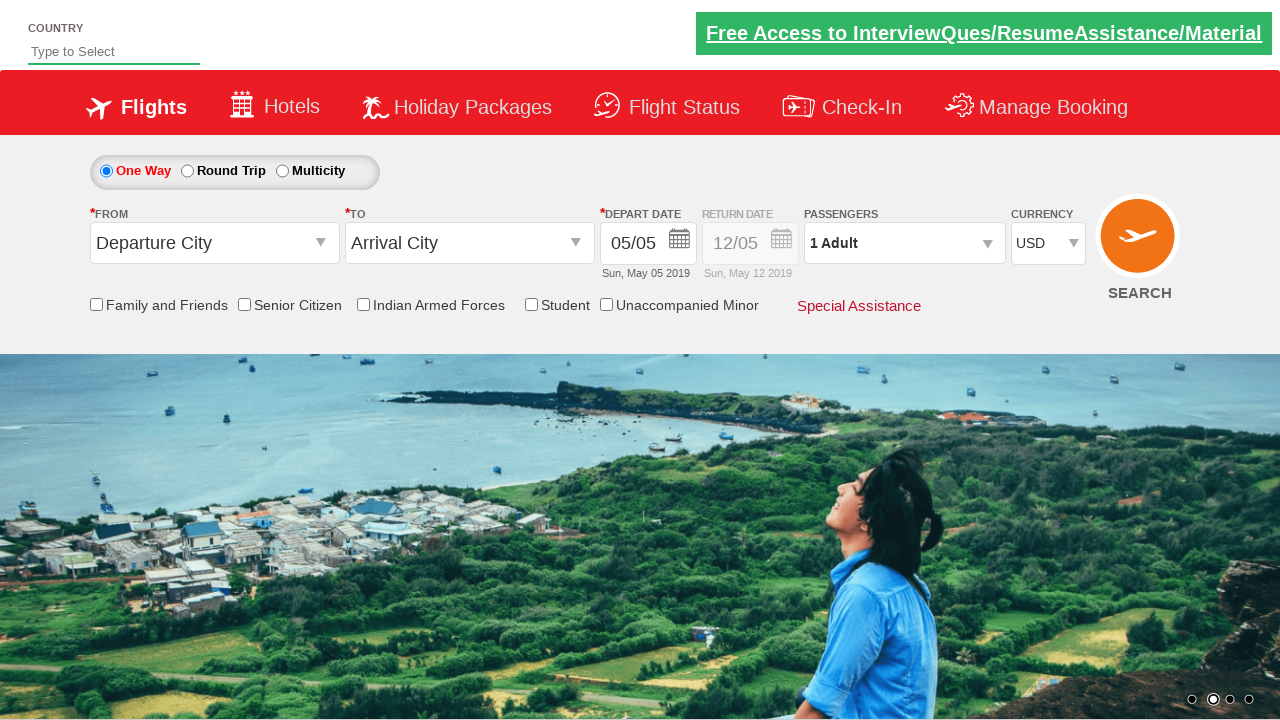

Selected dropdown option by visible text 'INR' in currency dropdown on #ctl00_mainContent_DropDownListCurrency
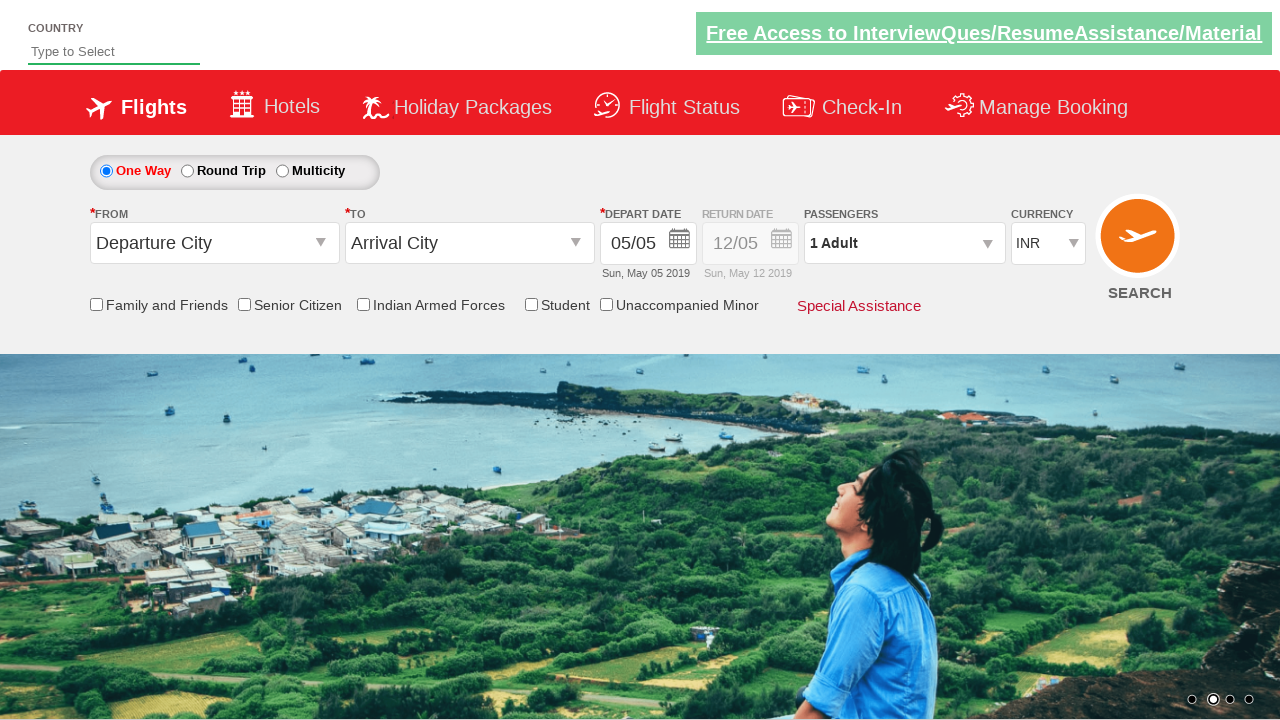

Selected dropdown option by value 'AED' in currency dropdown on #ctl00_mainContent_DropDownListCurrency
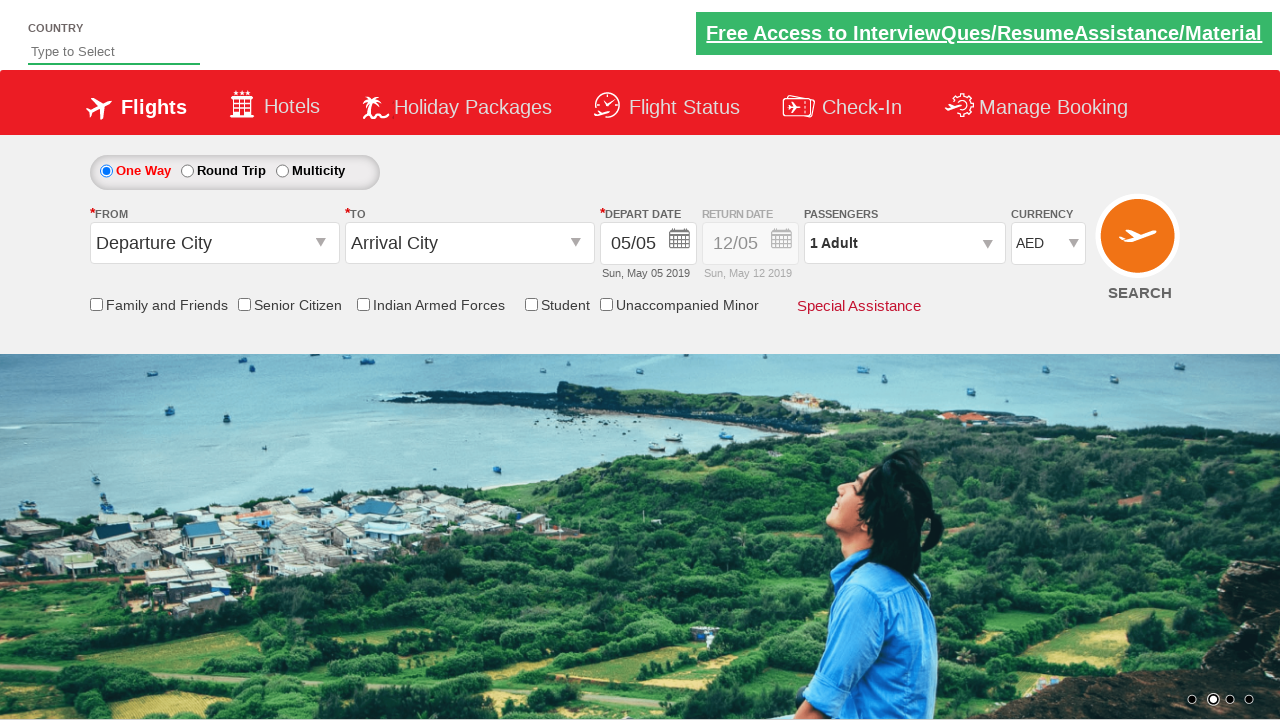

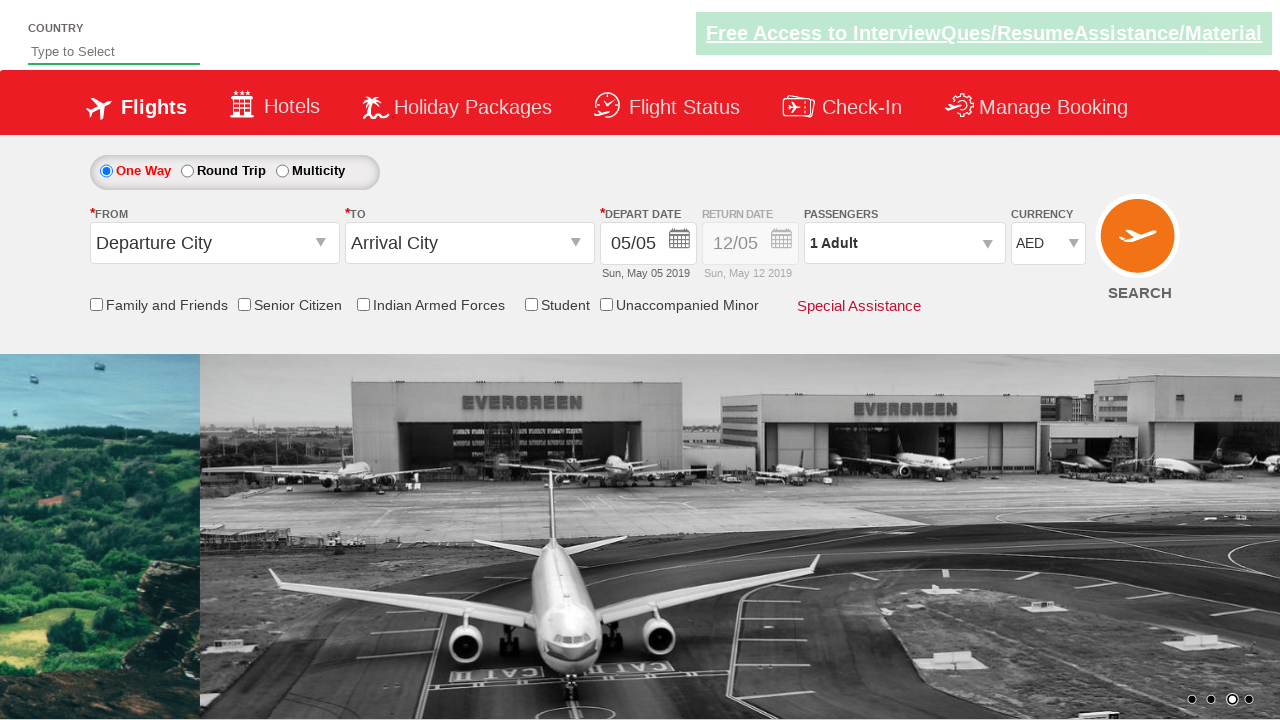